Tests that the RHT Services website loads successfully by verifying the Contact link is visible on the page.

Starting URL: https://rhtservices.net

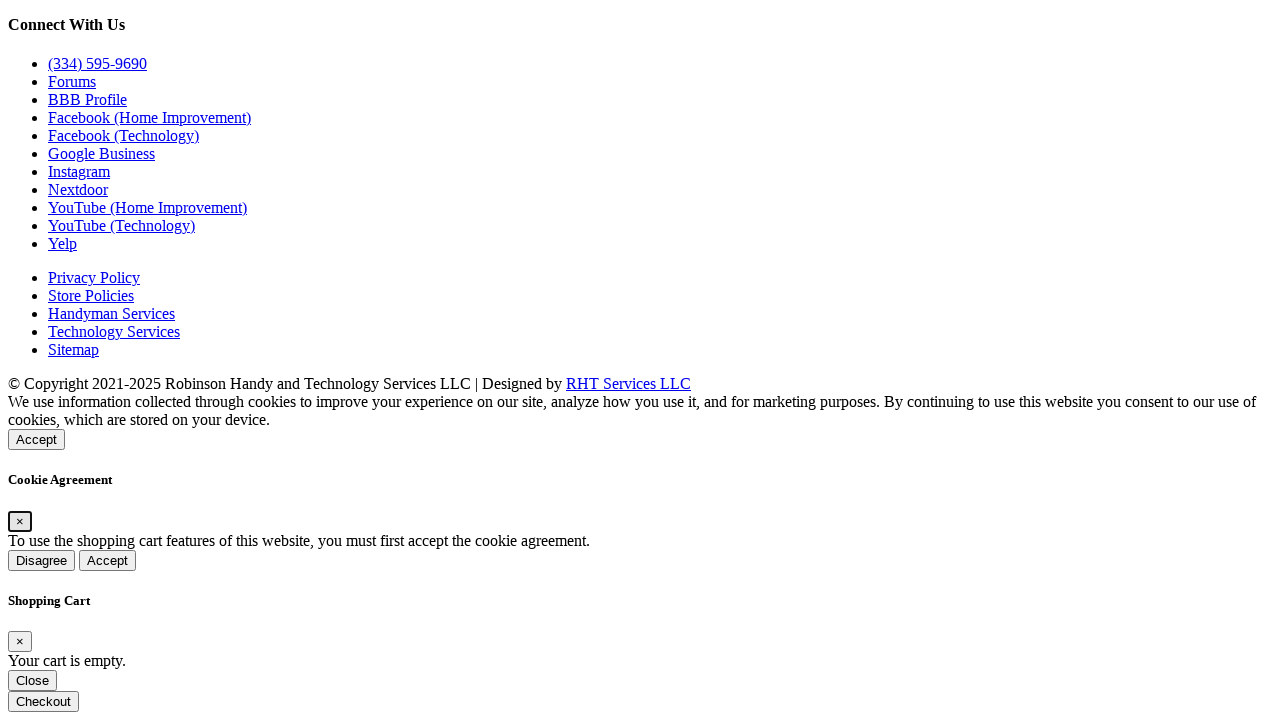

Navigated to RHT Services website at https://rhtservices.net
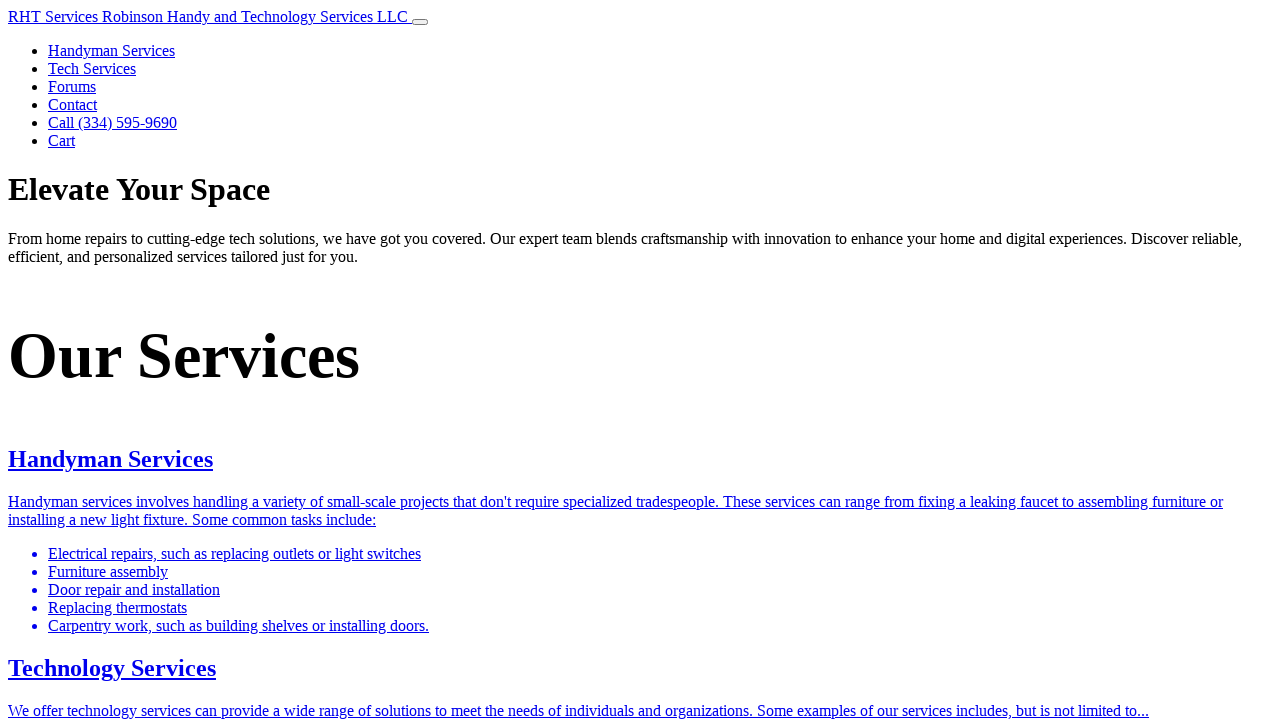

Contact link is visible on the page
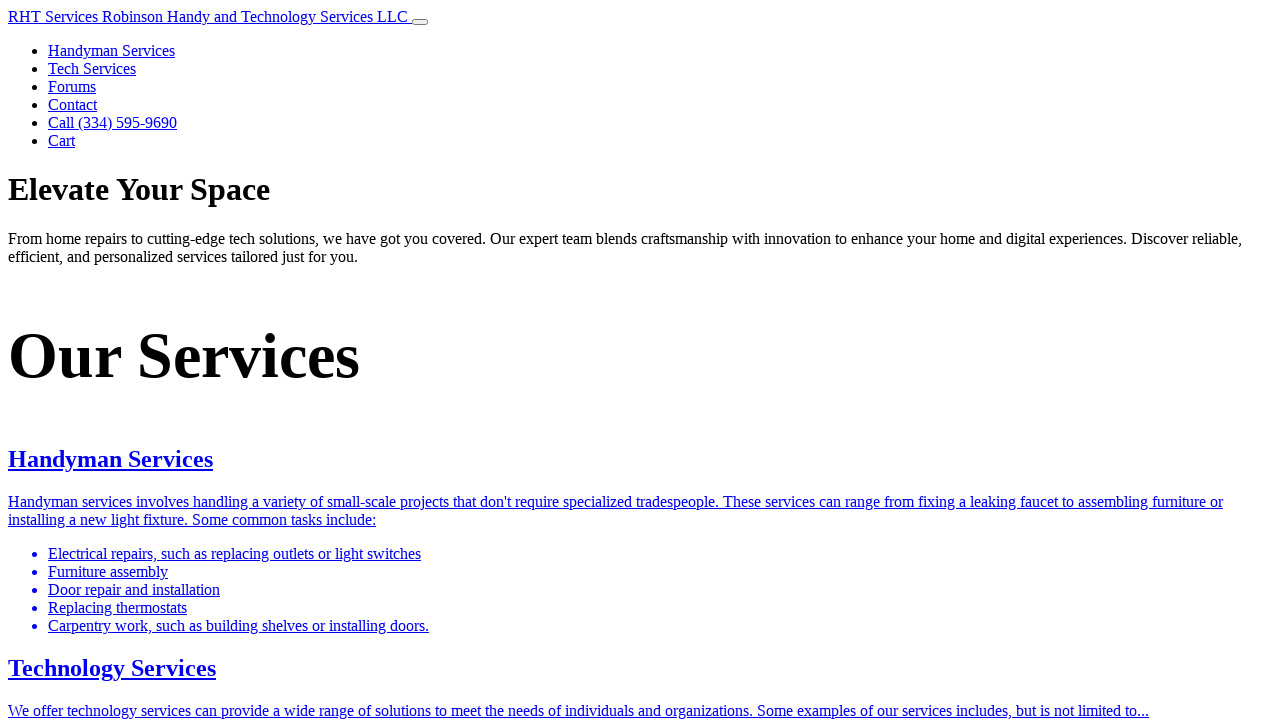

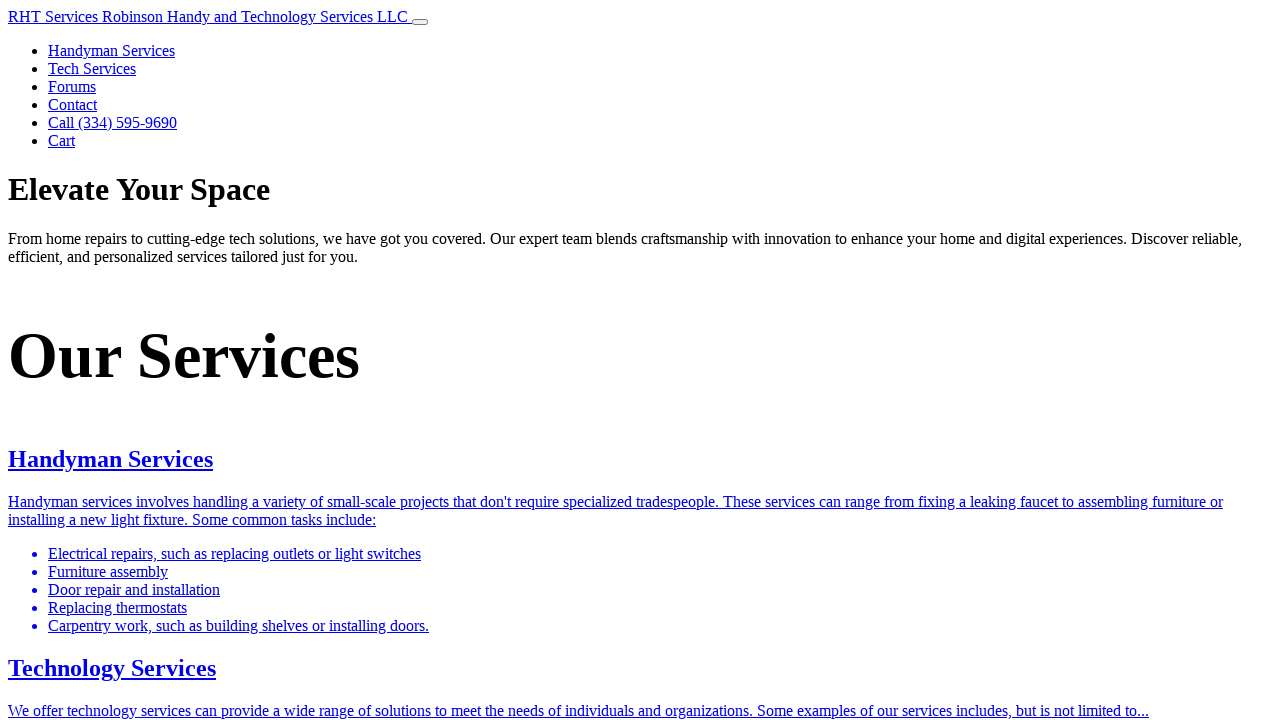